Tests infinite scroll functionality by navigating to the infinite scroll page, scrolling to the last article, and verifying that more articles load.

Starting URL: https://techglobal-training.com/frontend

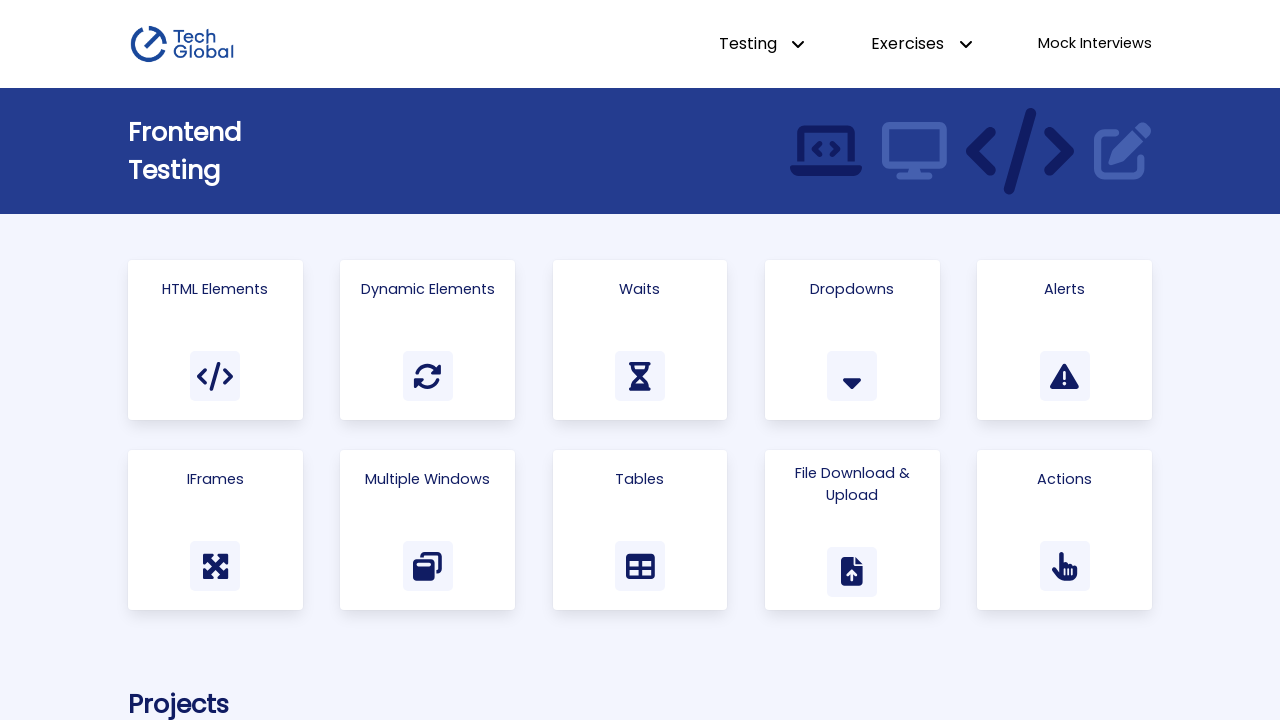

Clicked on 'Infinite Scroll' link at (369, 360) on internal:role=link[name="Infinite Scroll"i]
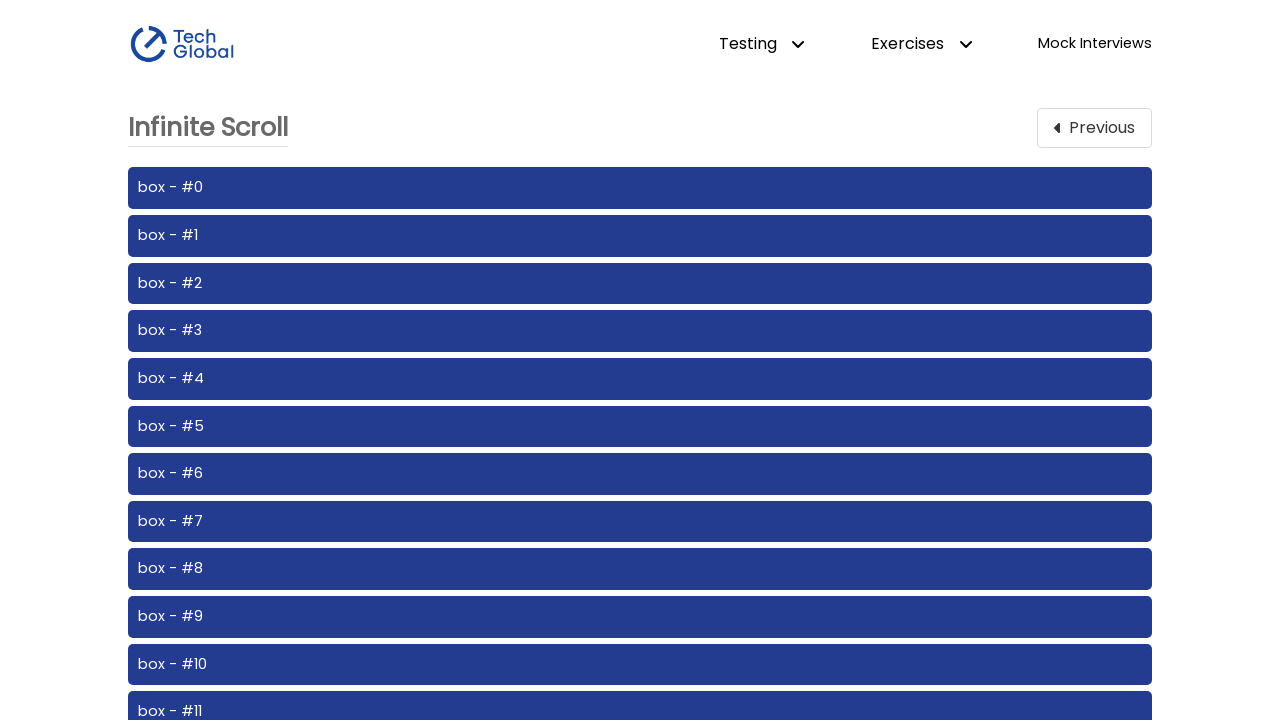

Articles loaded on infinite scroll page
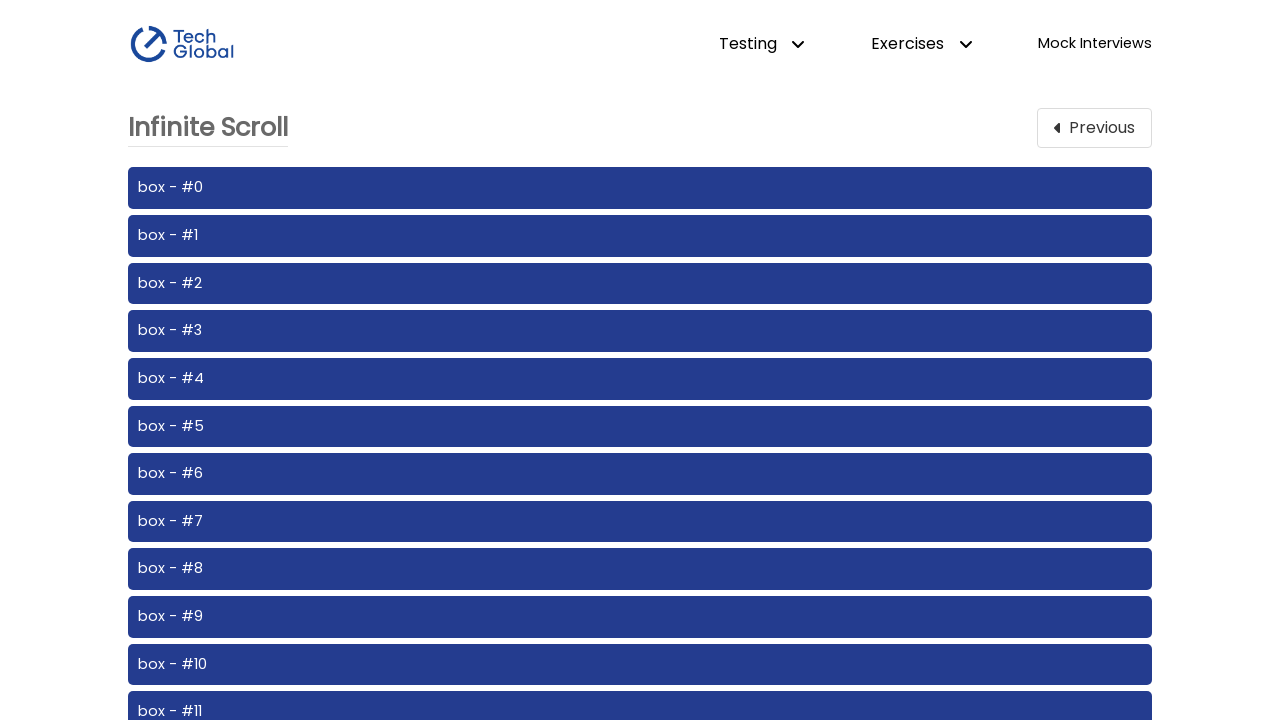

Scrolled to the last article to trigger infinite scroll
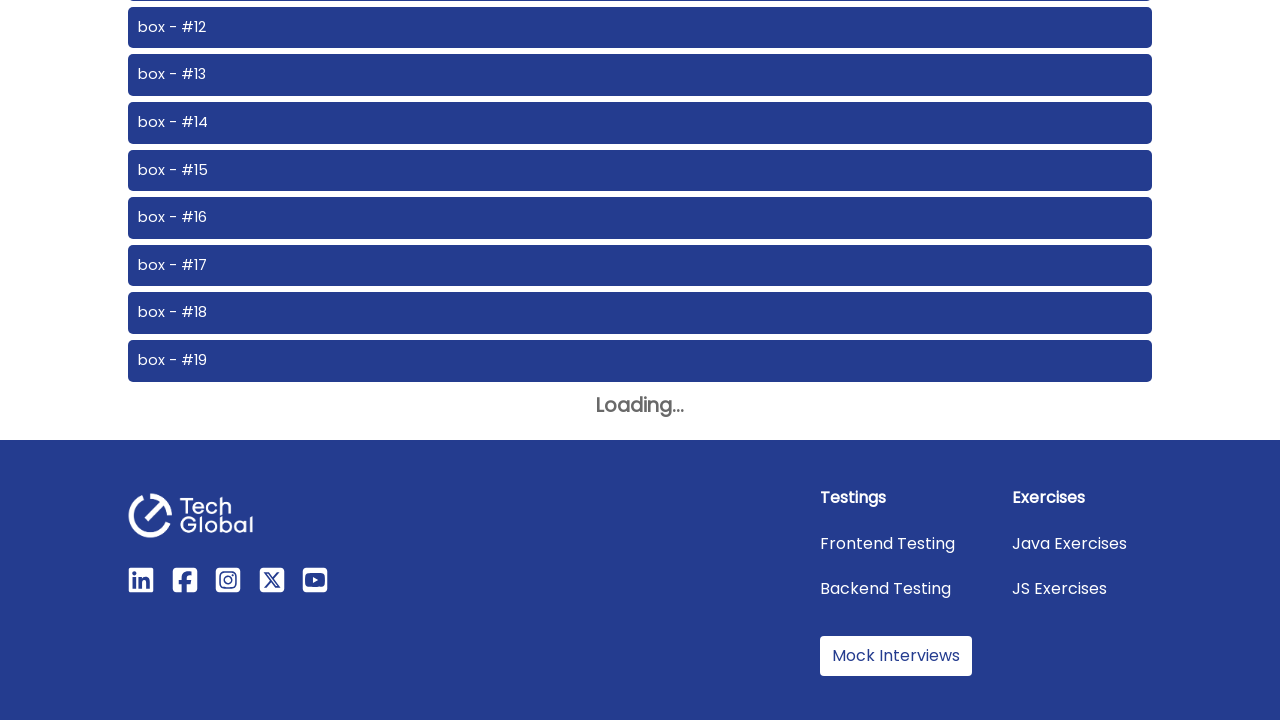

Waited 3 seconds for more articles to load
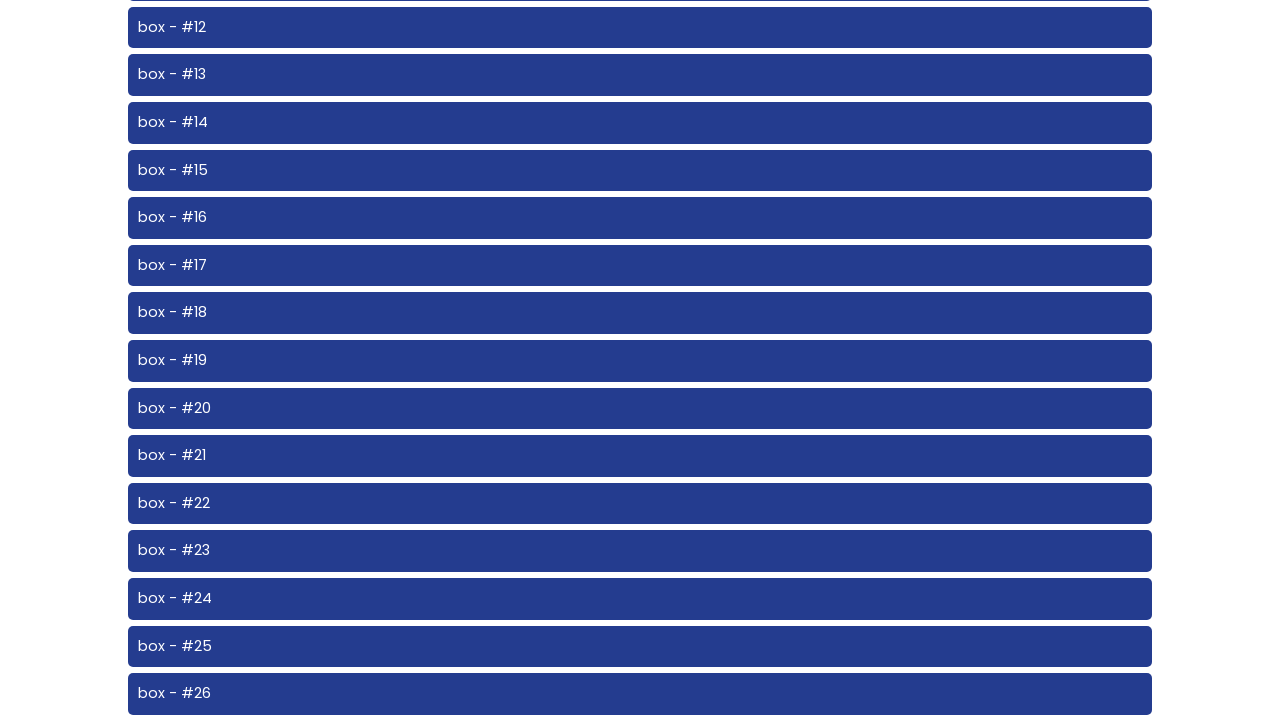

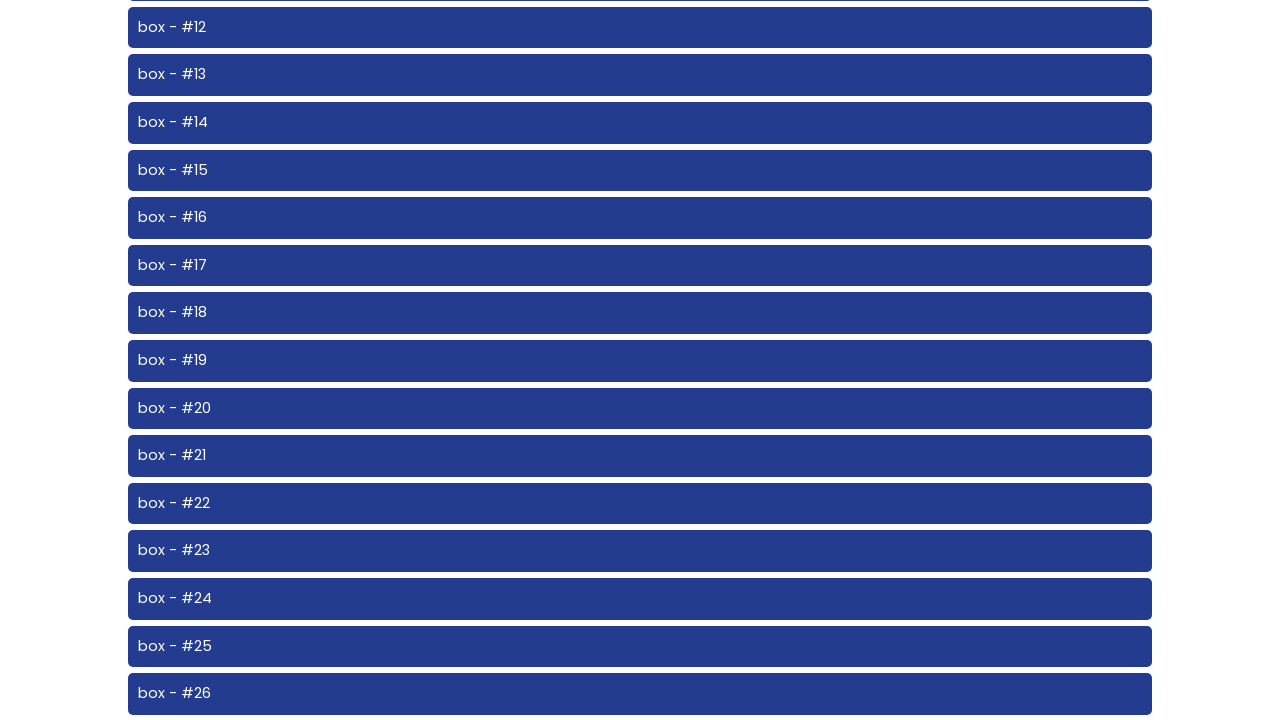